Visits the Checkly homepage and verifies the page loads successfully with a status code less than 400

Starting URL: https://checklyhq.com

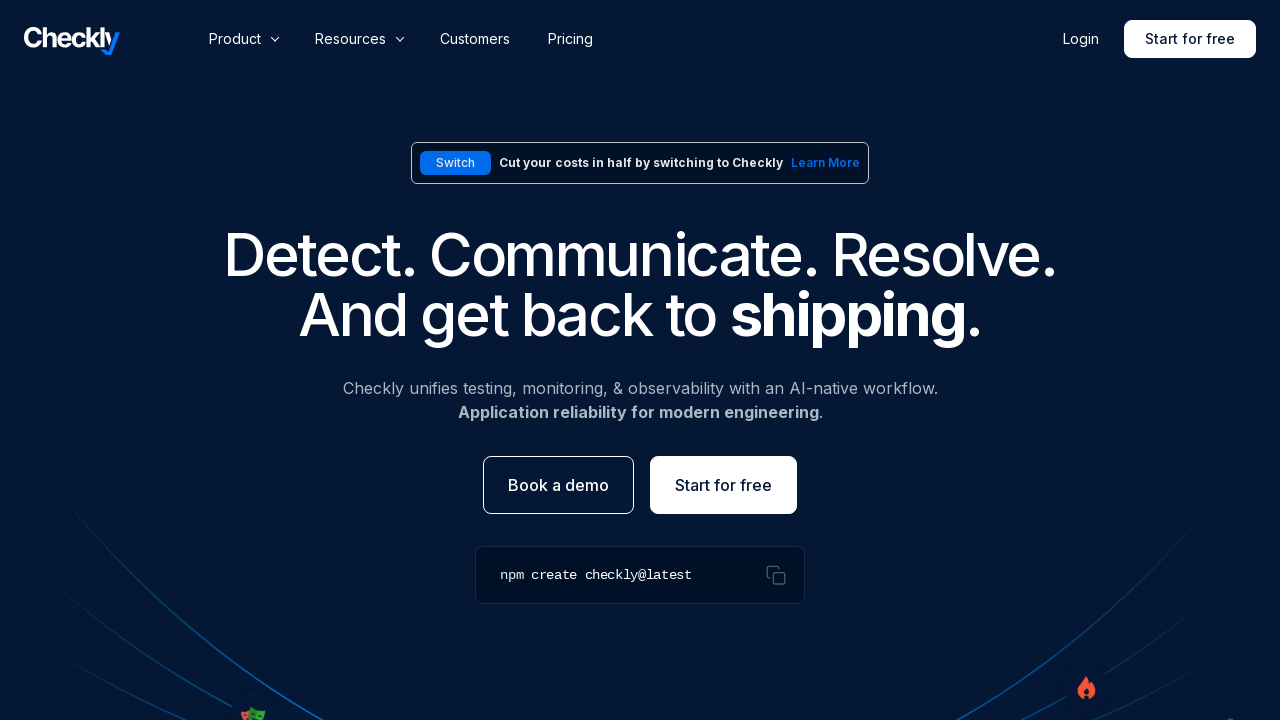

Navigated to Checkly homepage
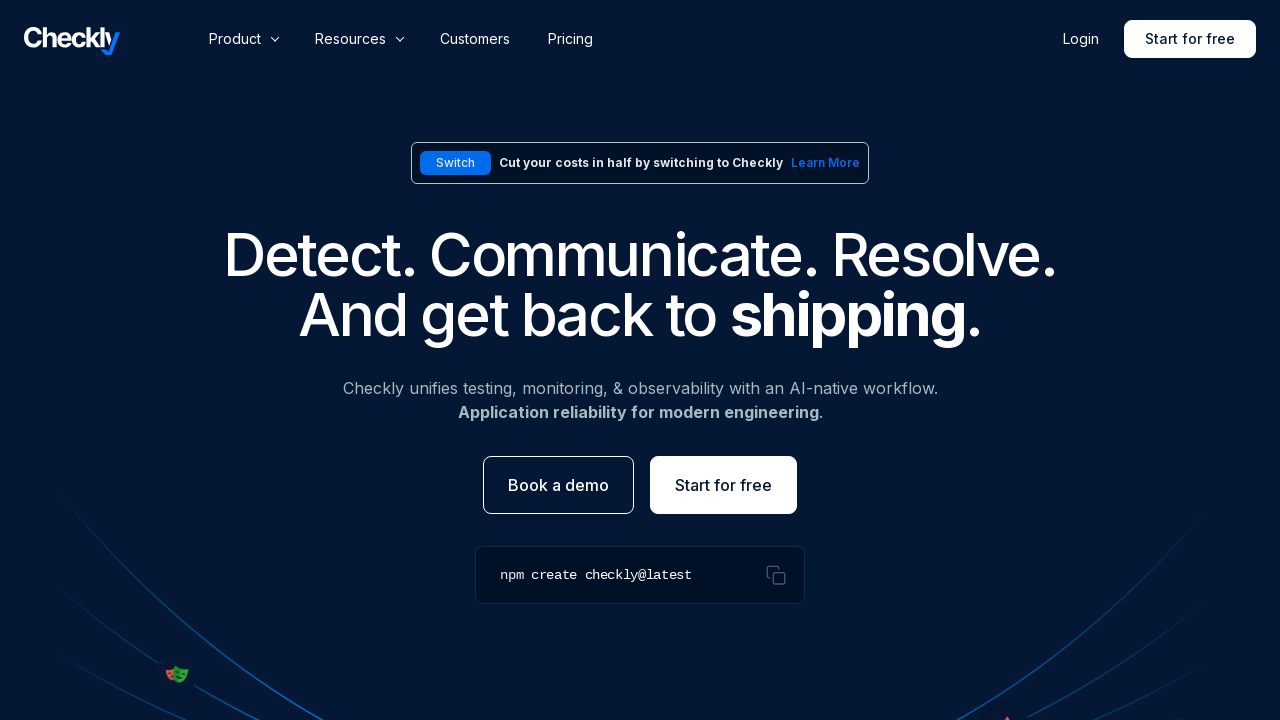

Page DOM content loaded
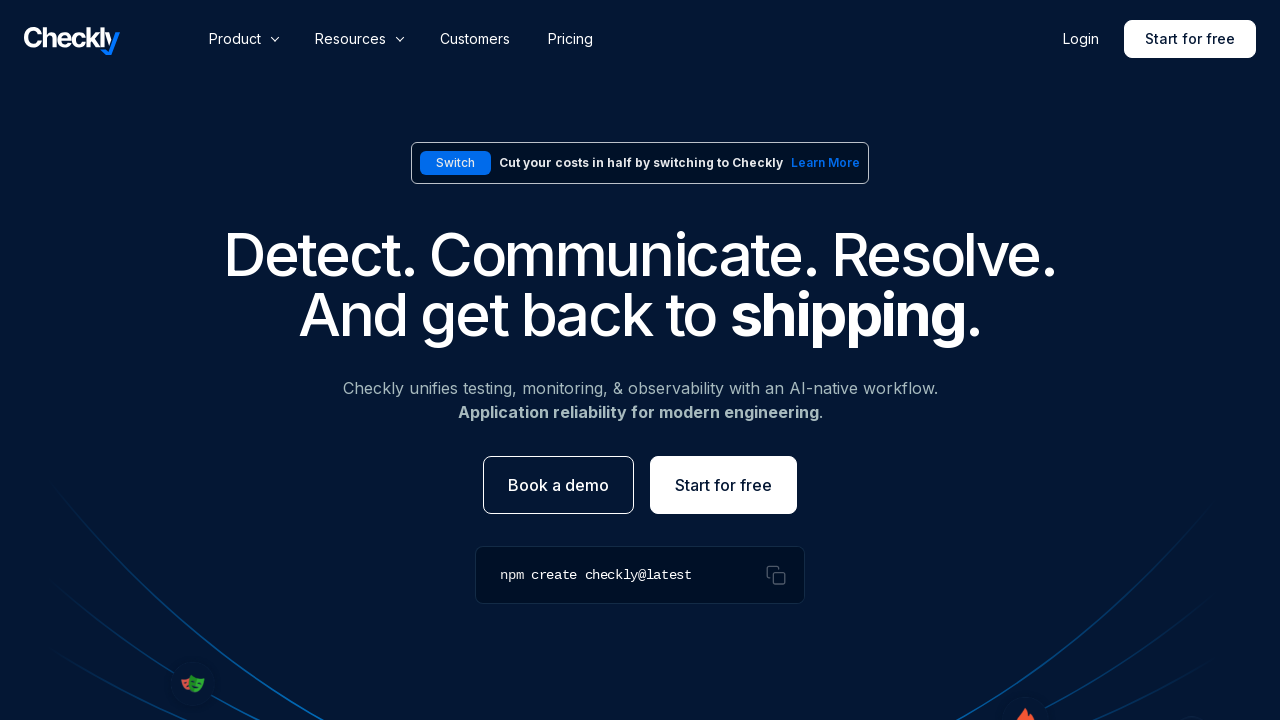

Verified page title is not empty
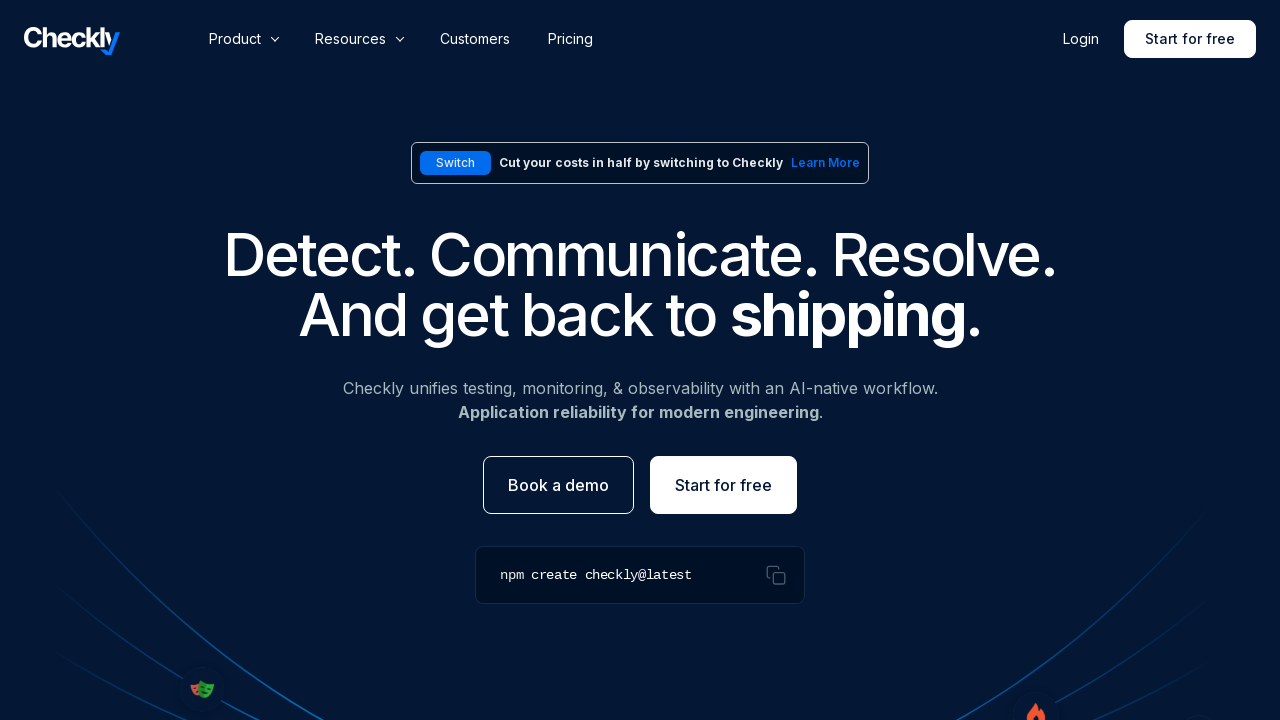

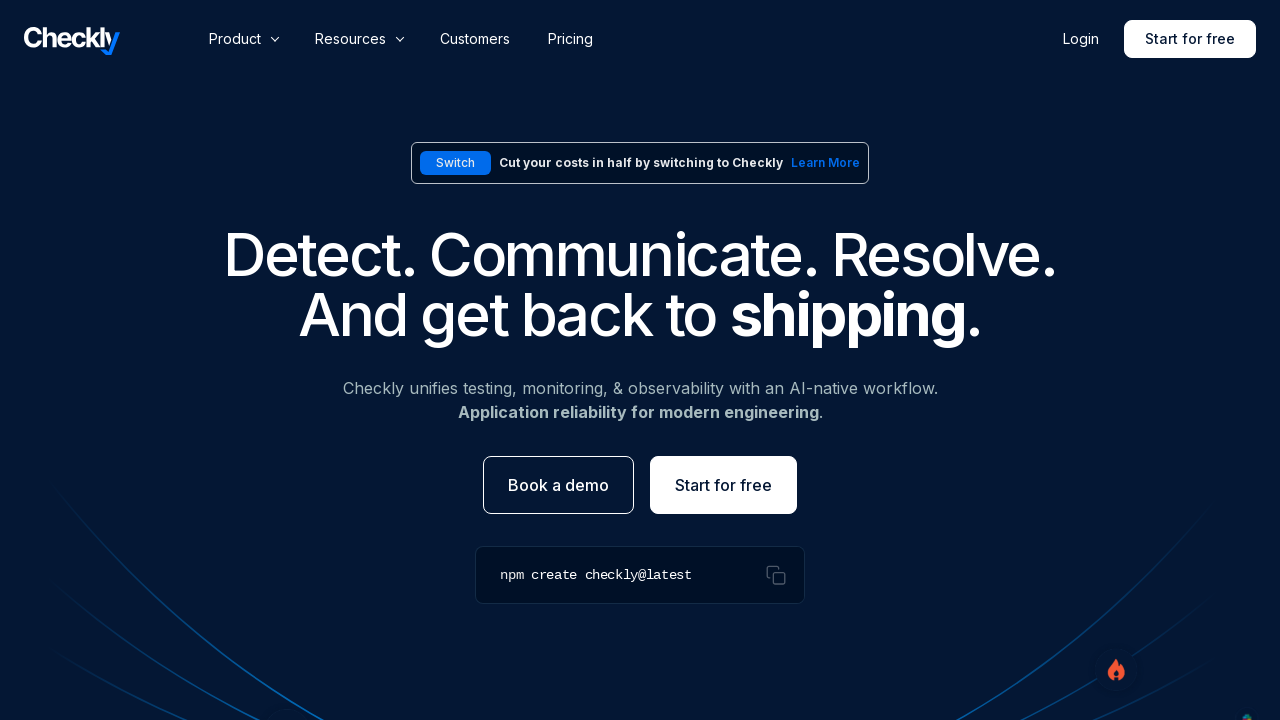